Tests dynamic loading by clicking a Start button and verifying that 'Hello World!' text appears, using a reusable wait pattern

Starting URL: https://the-internet.herokuapp.com/dynamic_loading/1

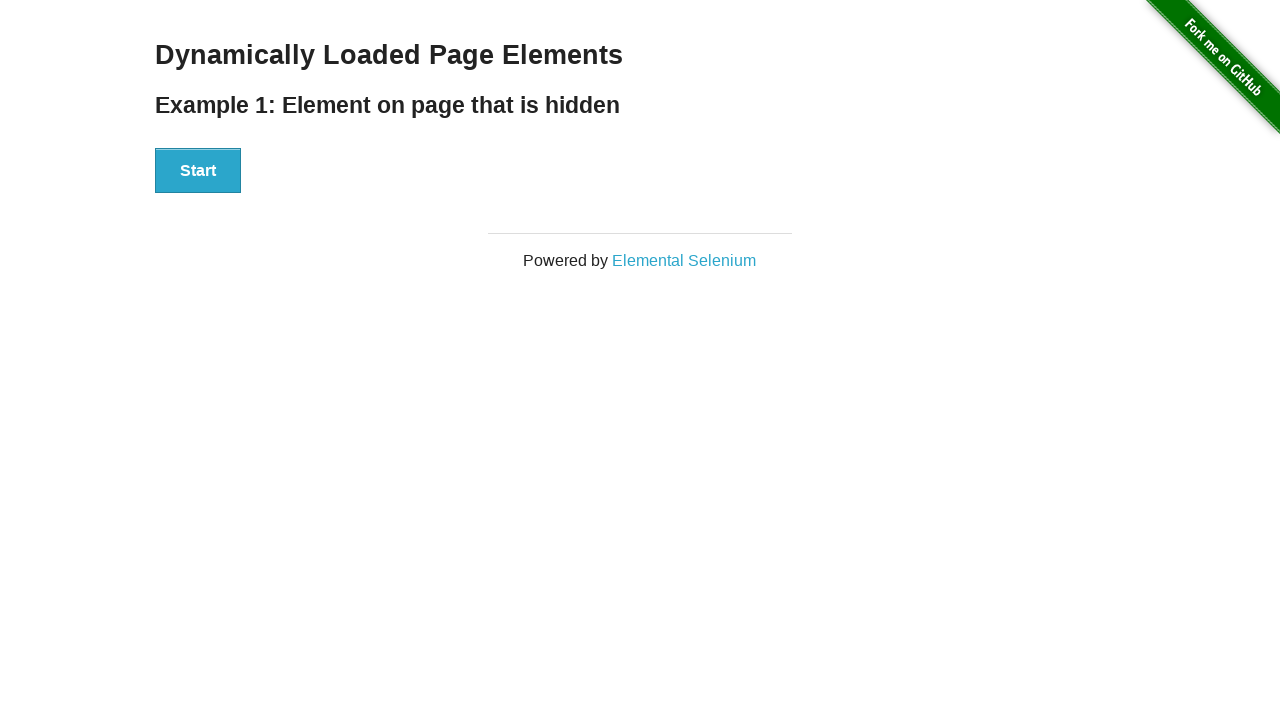

Clicked the Start button to trigger dynamic loading at (198, 171) on xpath=//div[@id='start']//button
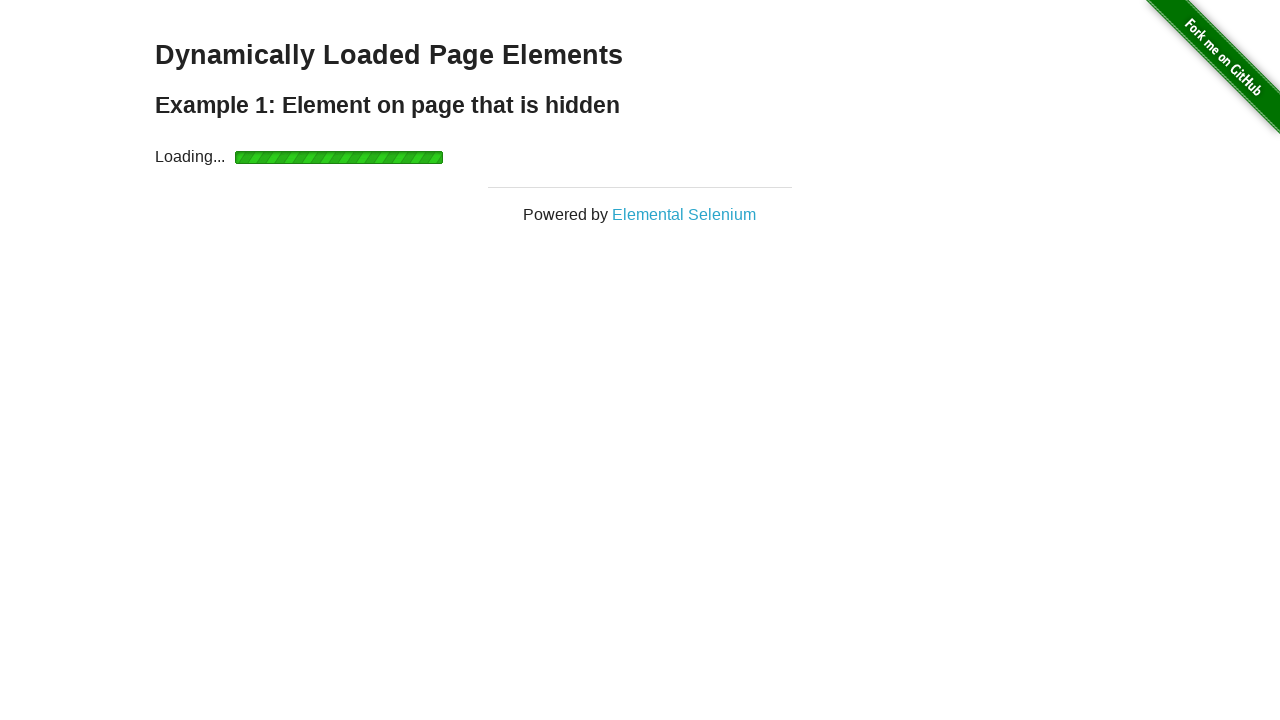

Waited for 'Hello World!' text to appear (up to 20 seconds)
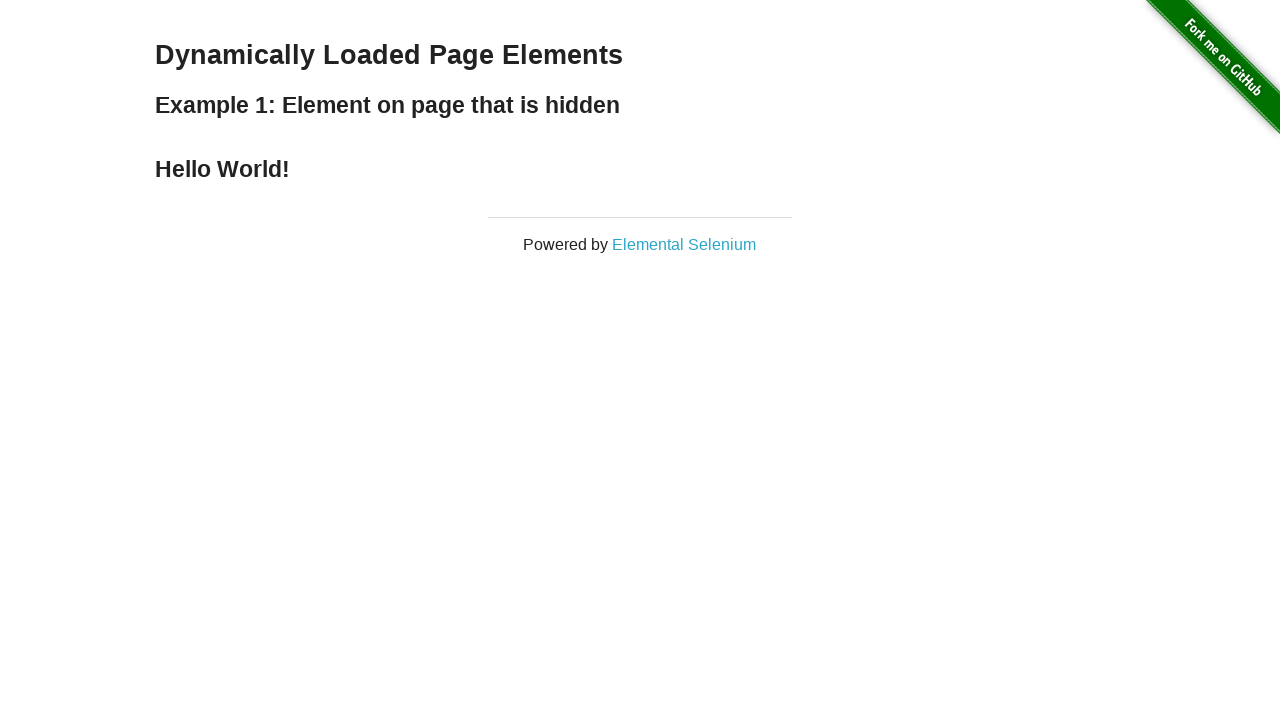

Verified that 'Hello World!' text is displayed correctly
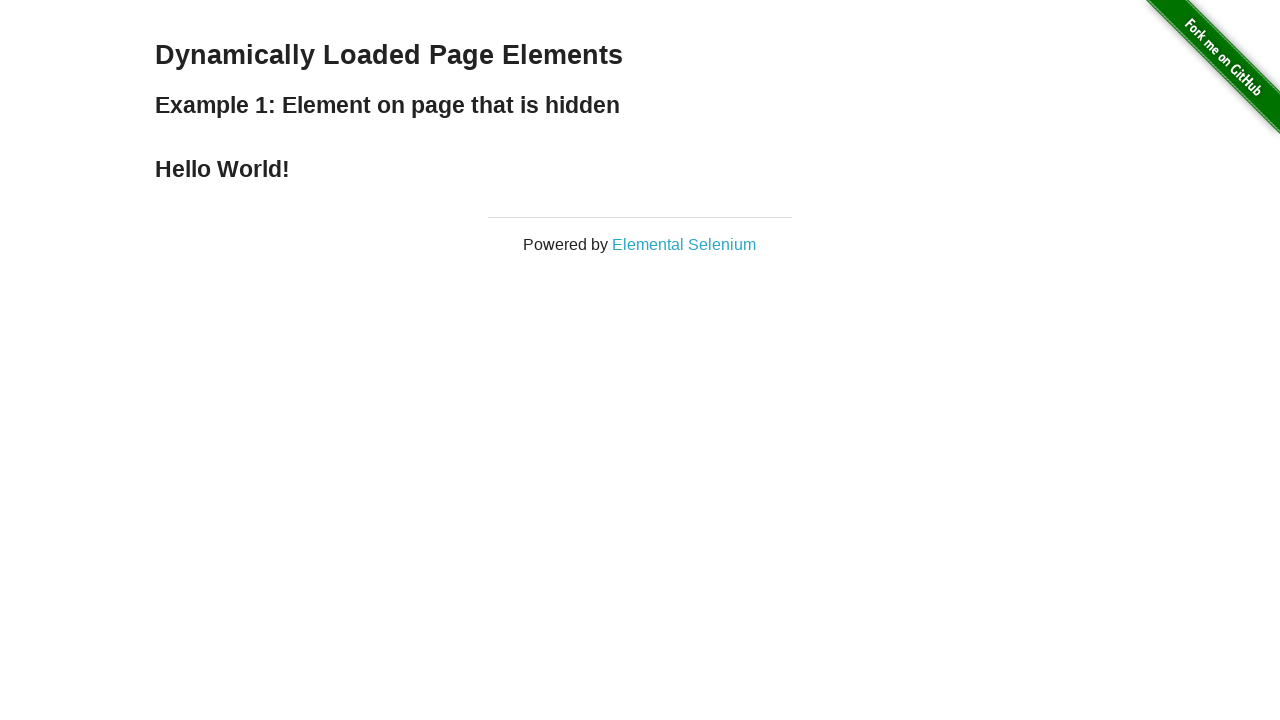

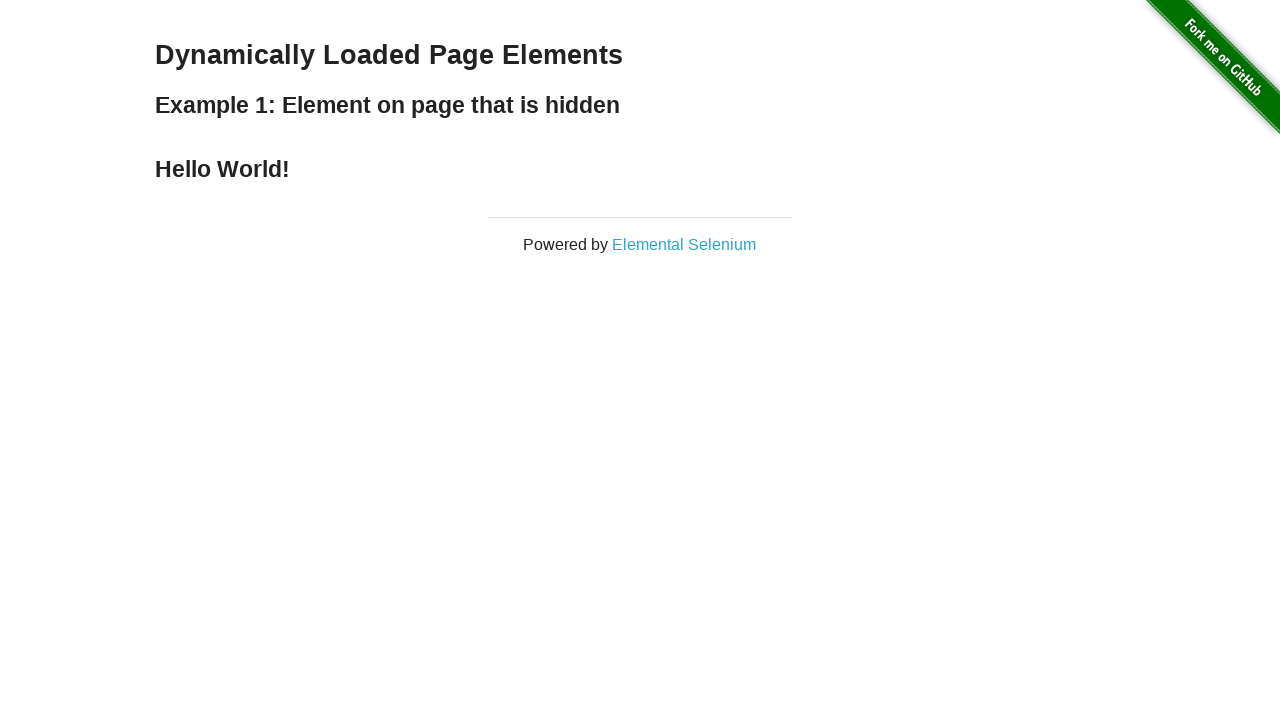